Navigates to Browse Languages ABC page and verifies Language and Author column headers are displayed

Starting URL: http://www.99-bottles-of-beer.net/

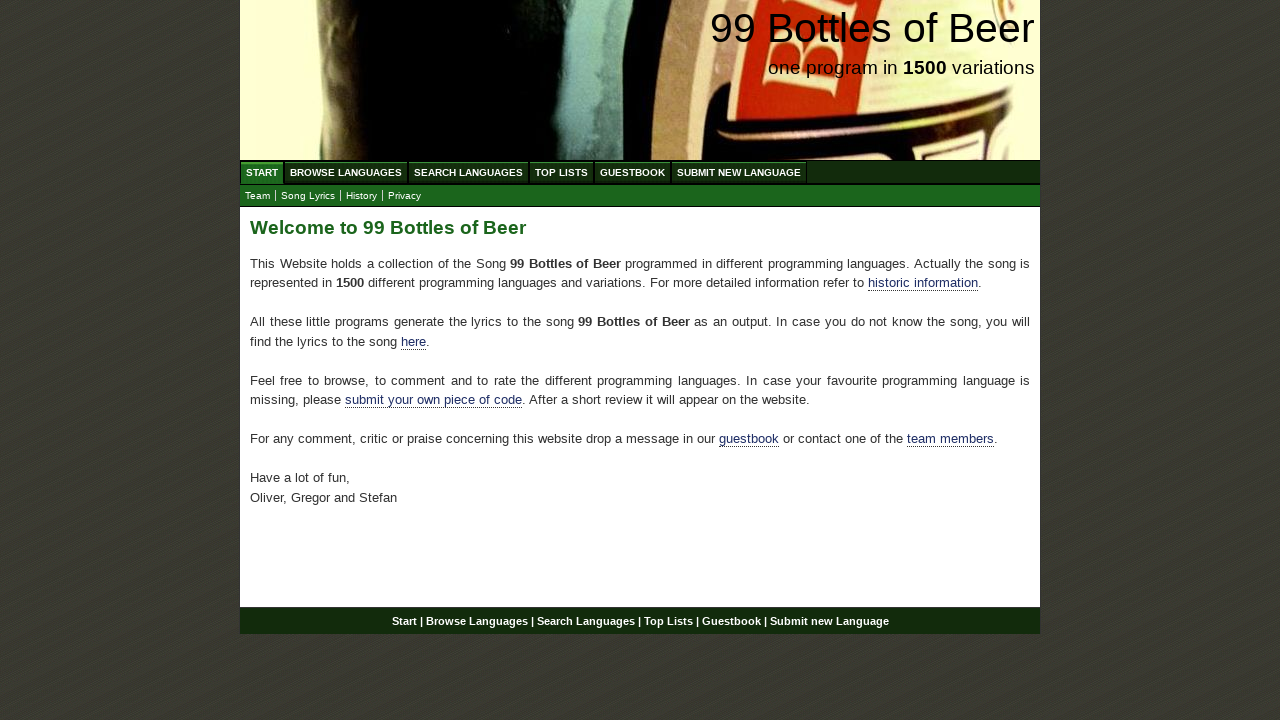

Clicked on Browse Languages ABC link at (346, 172) on #menu li a[href='/abc.html']
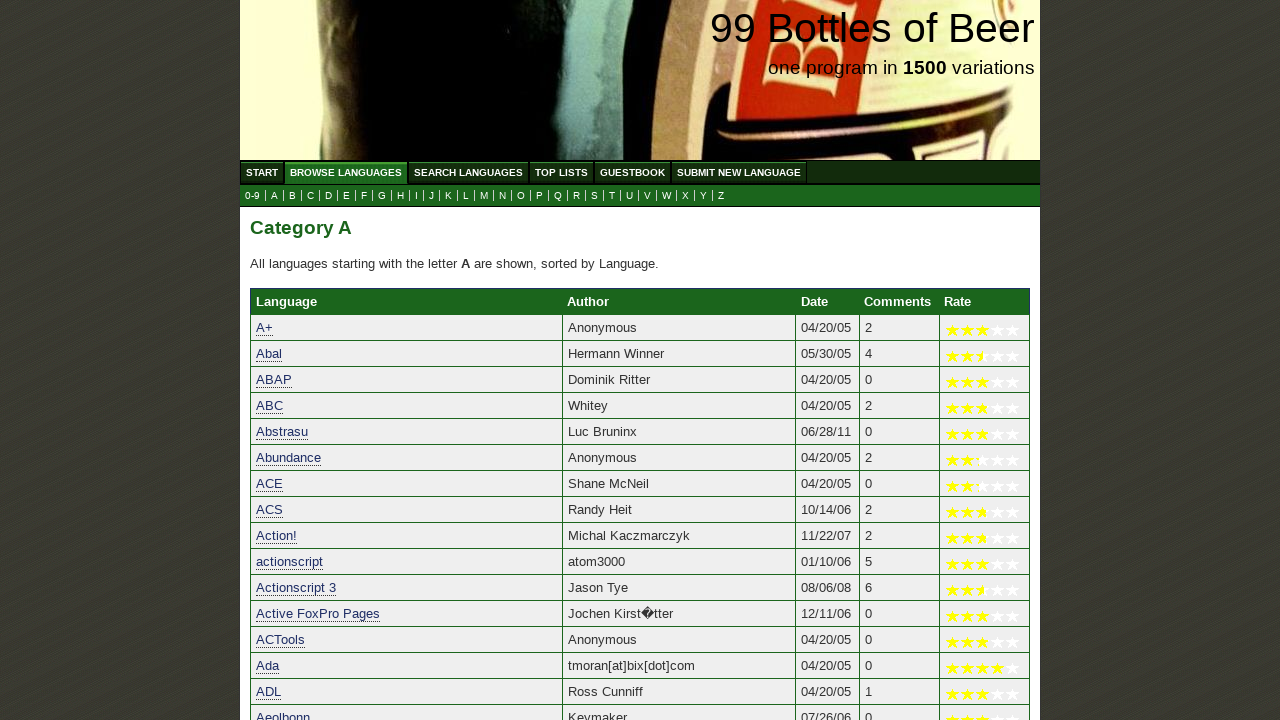

Verified Language column header is displayed
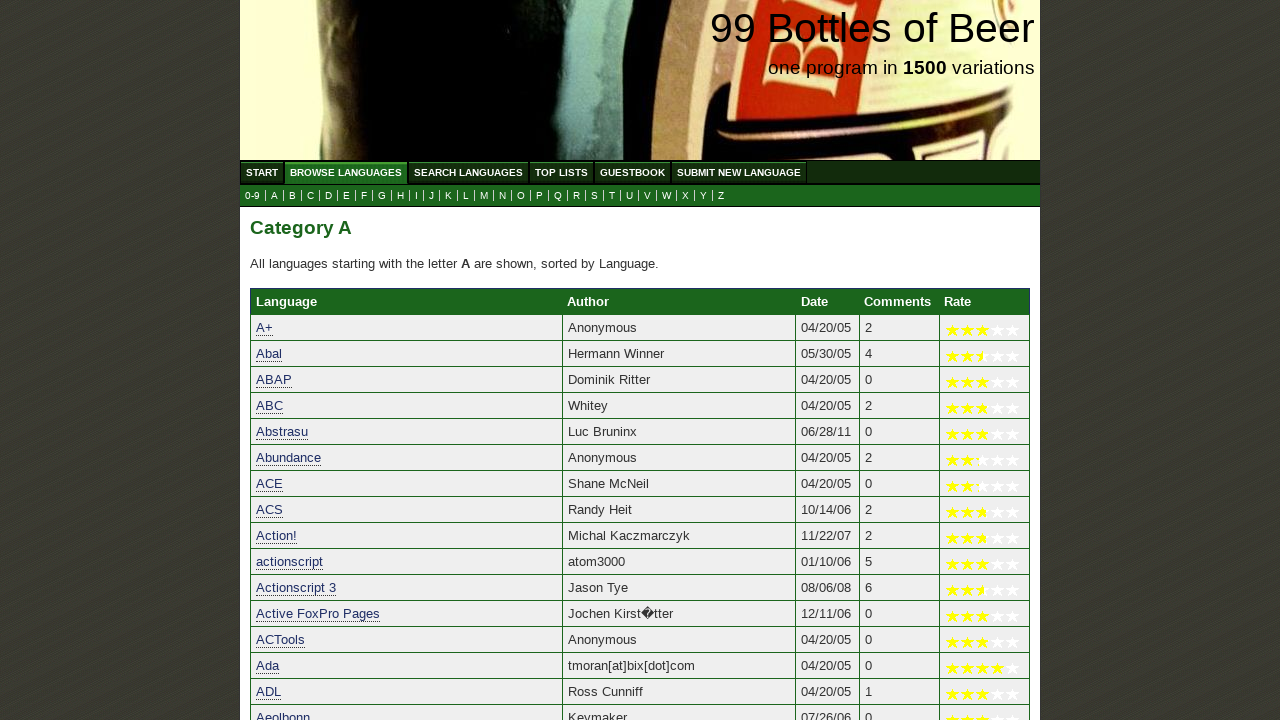

Verified Author column header is displayed
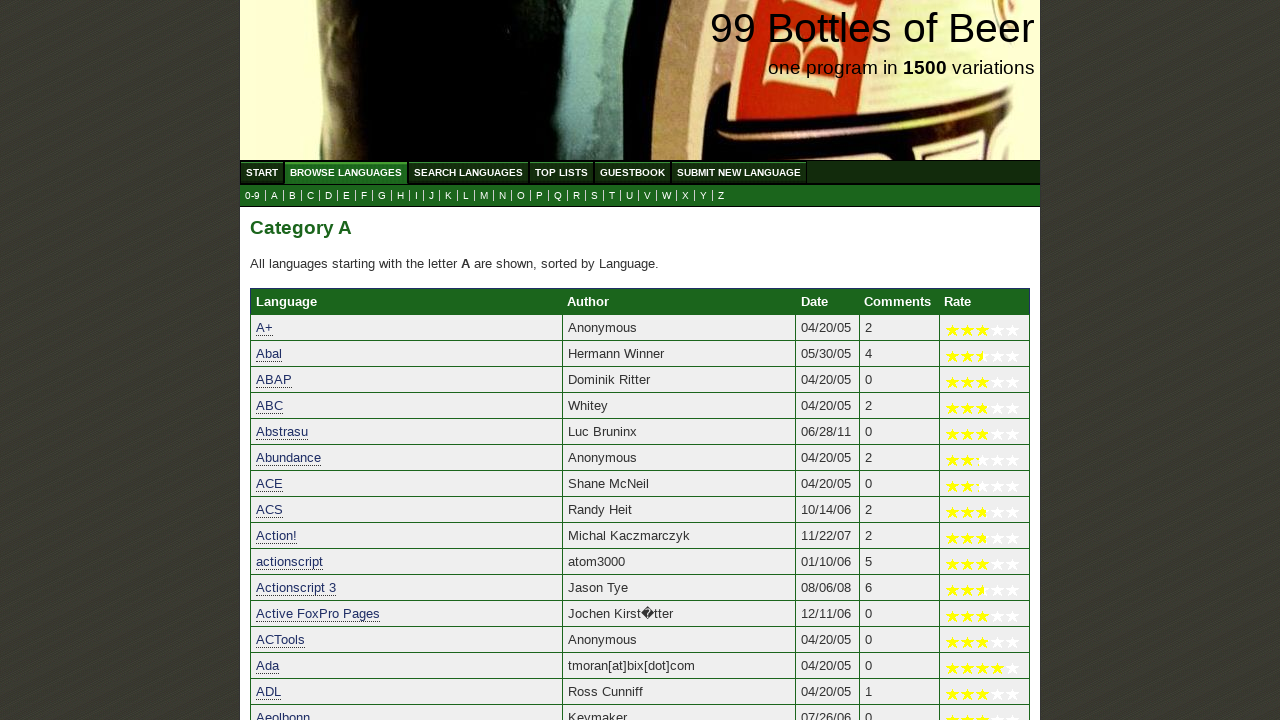

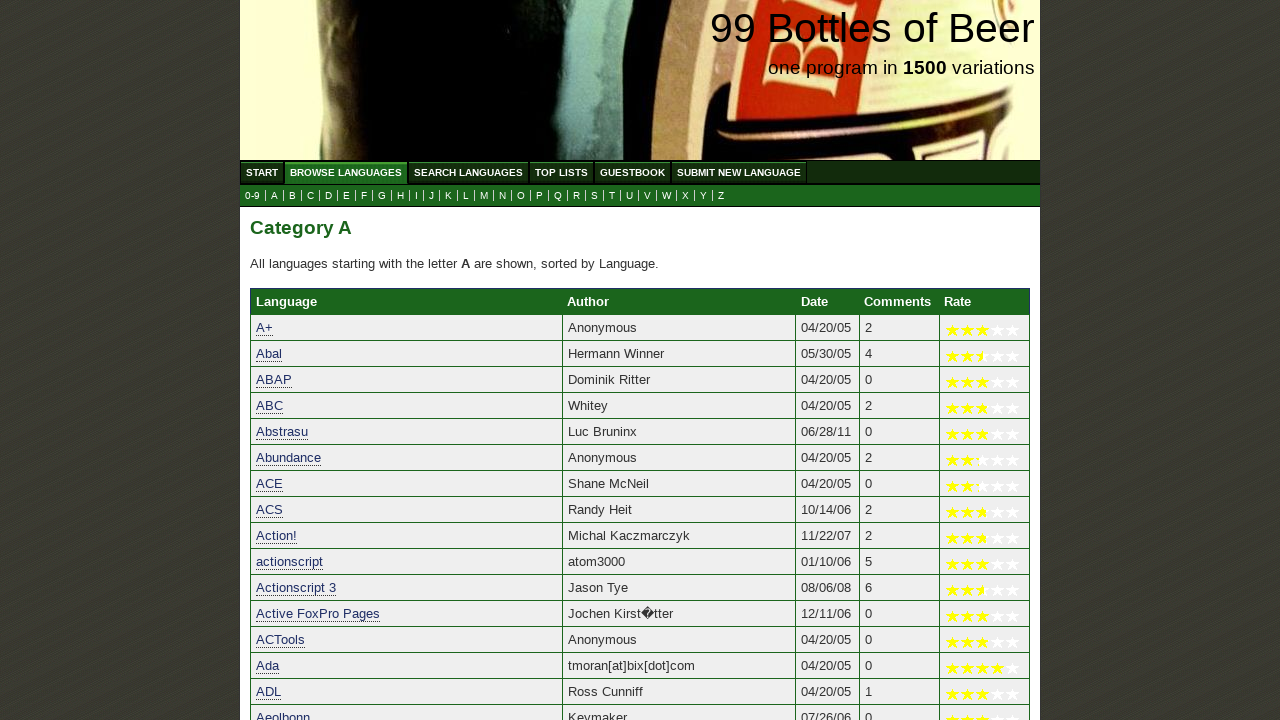